Tests filling a text input field on the Tech Step Academy training ground page by entering a name into the first input field

Starting URL: https://techstepacademy.com/training-ground

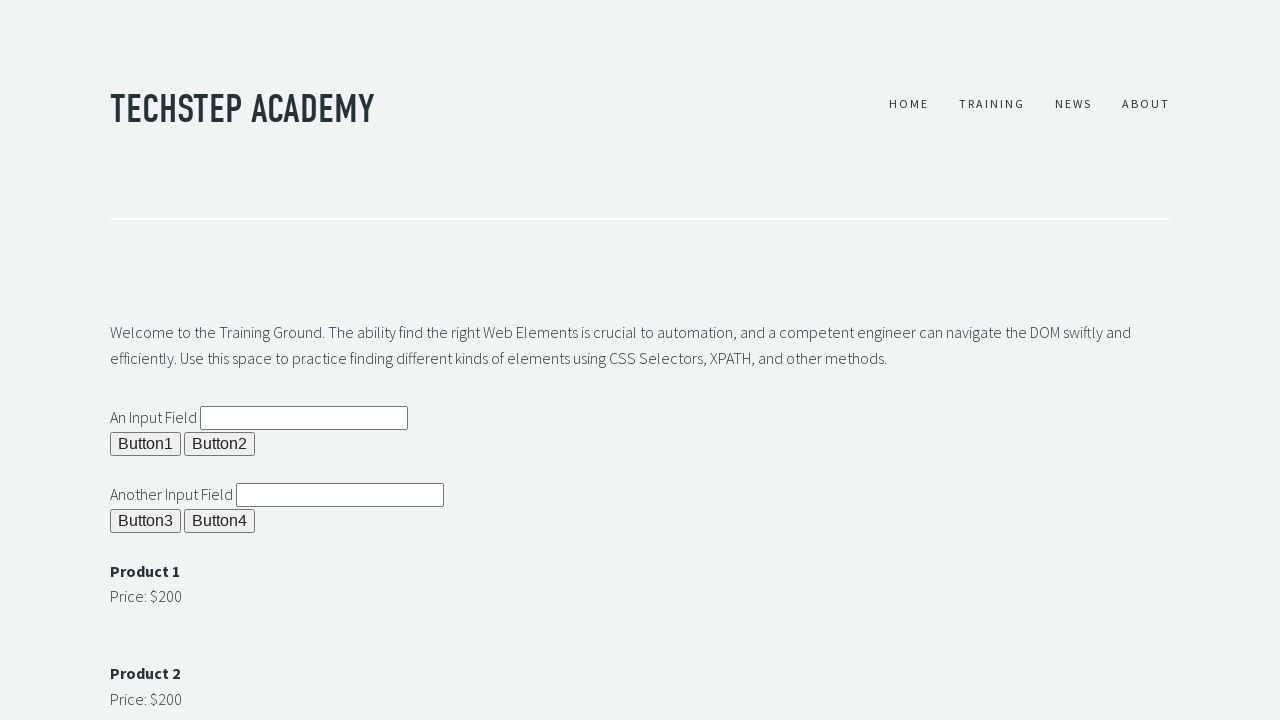

Navigated to Tech Step Academy training ground page
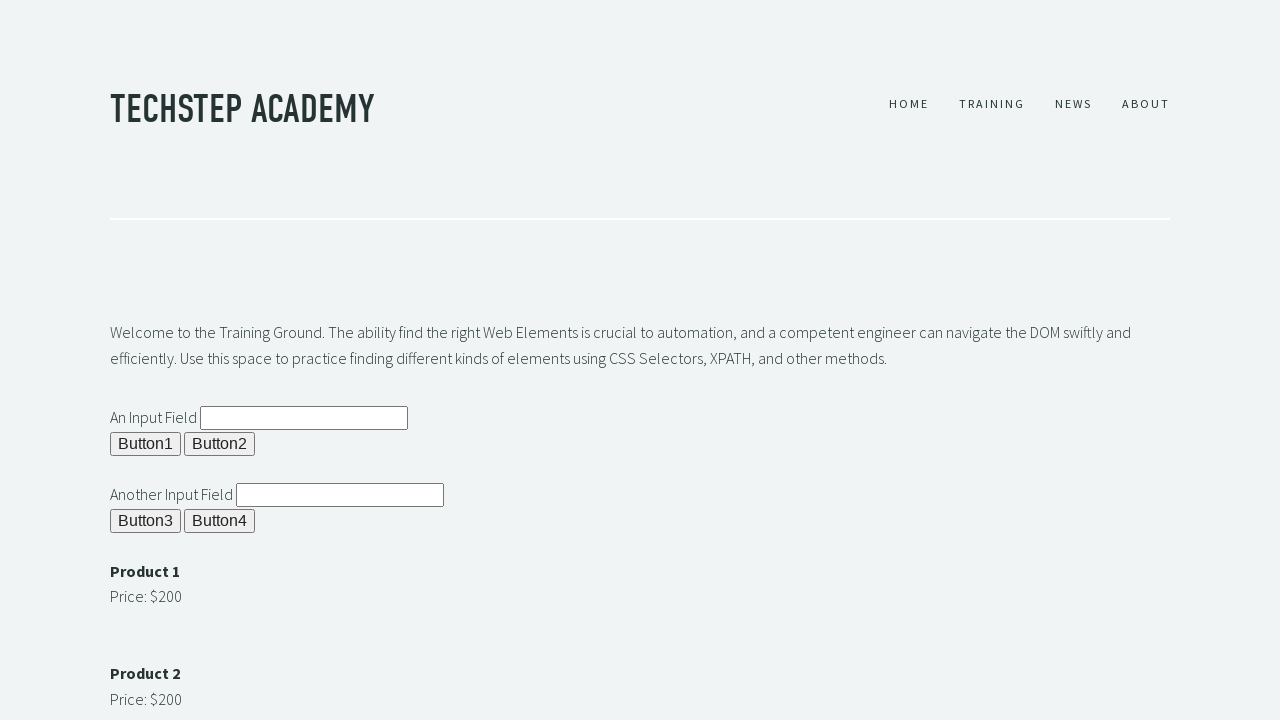

Filled first input field with name 'Brian' on input[id='ipt1']
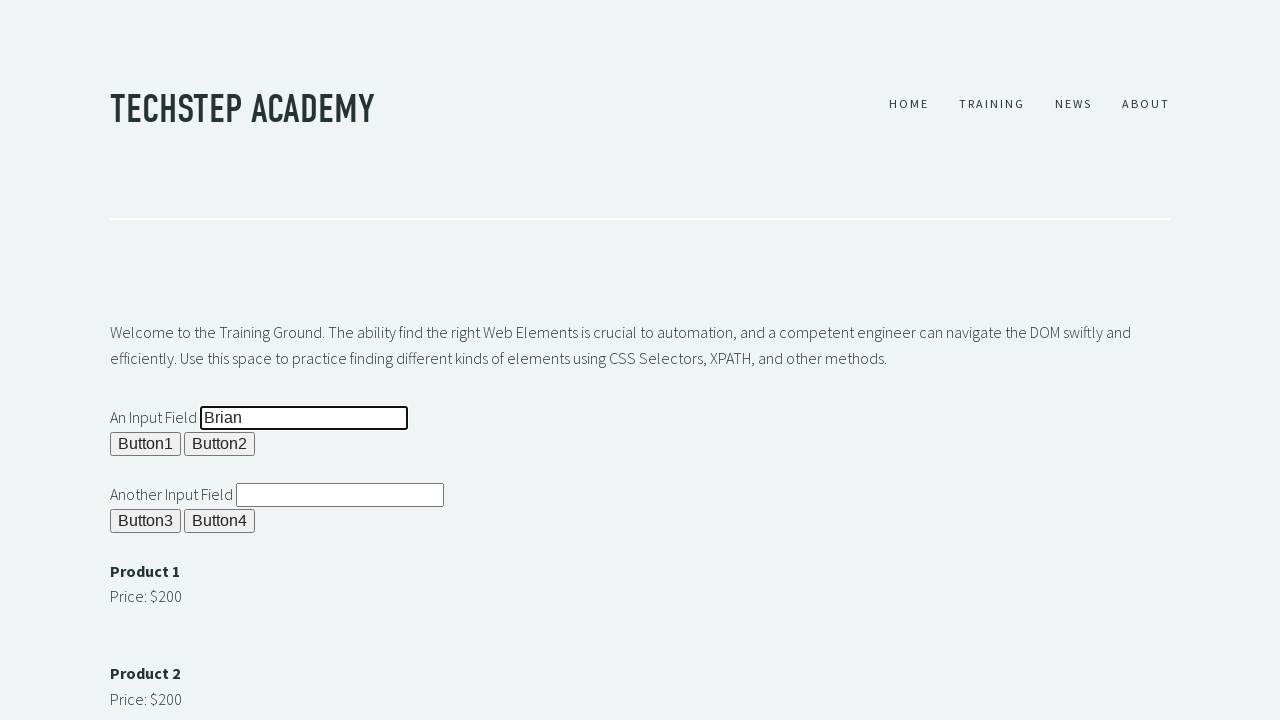

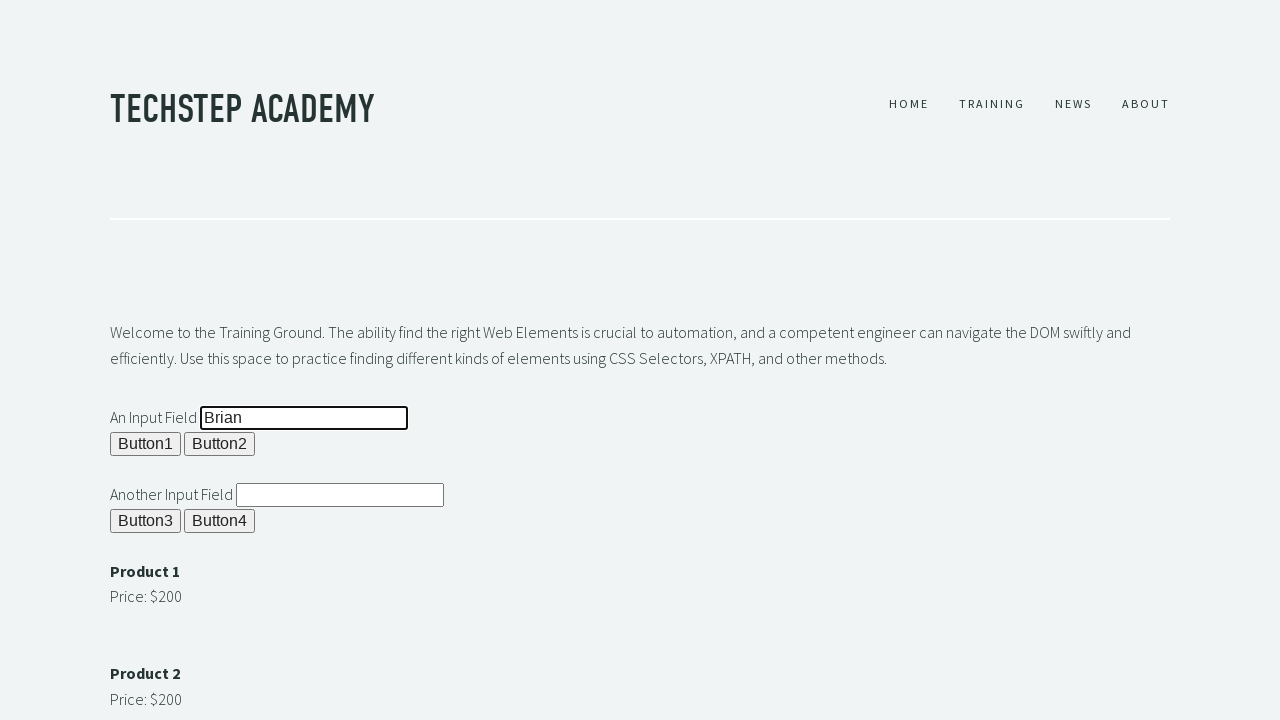